Navigates to a YouTube channel page and verifies that video titles are displayed on the page

Starting URL: https://www.youtube.com/channel/UCWr0mx597DnSGLFk1WfvSkQ

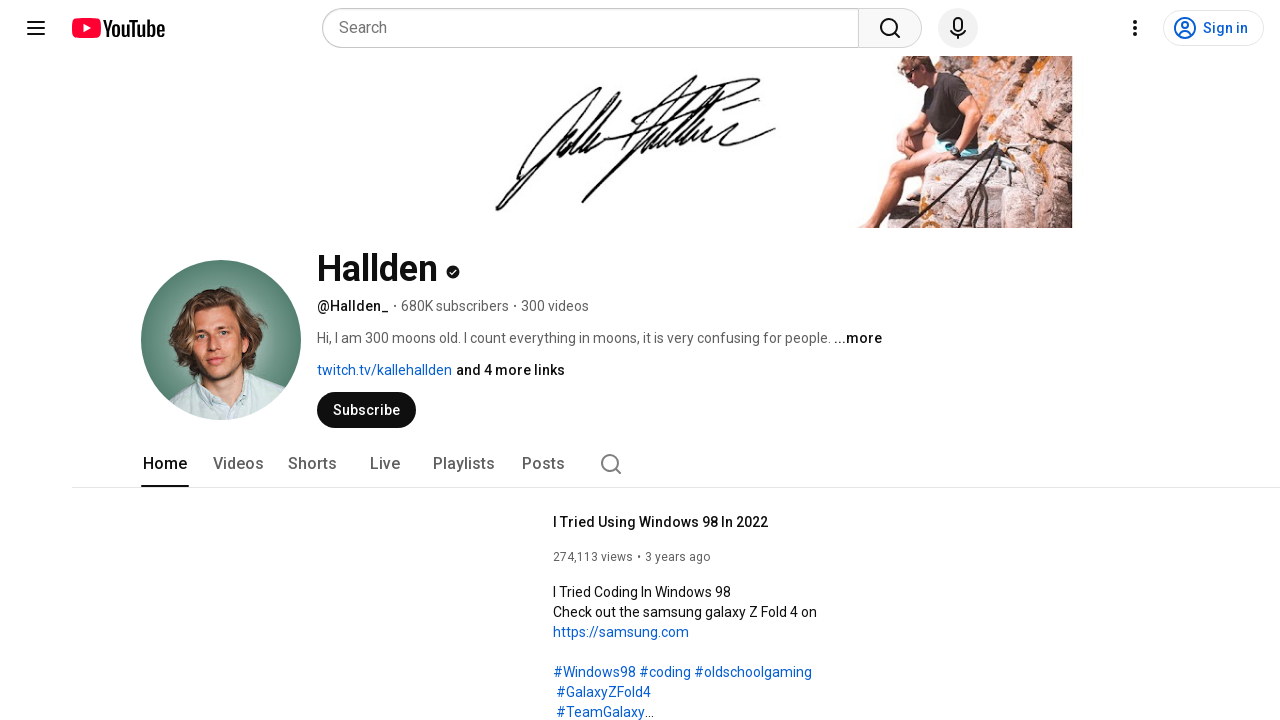

Navigated to YouTube channel page
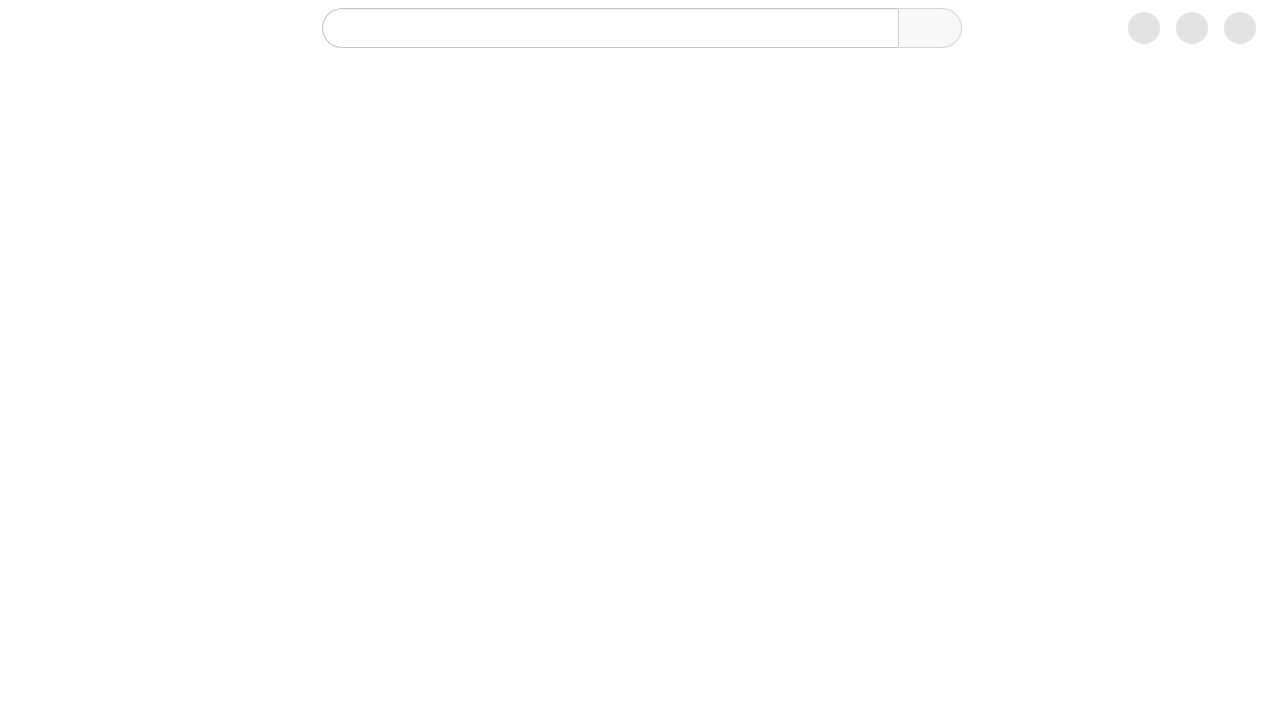

Video titles loaded on channel page
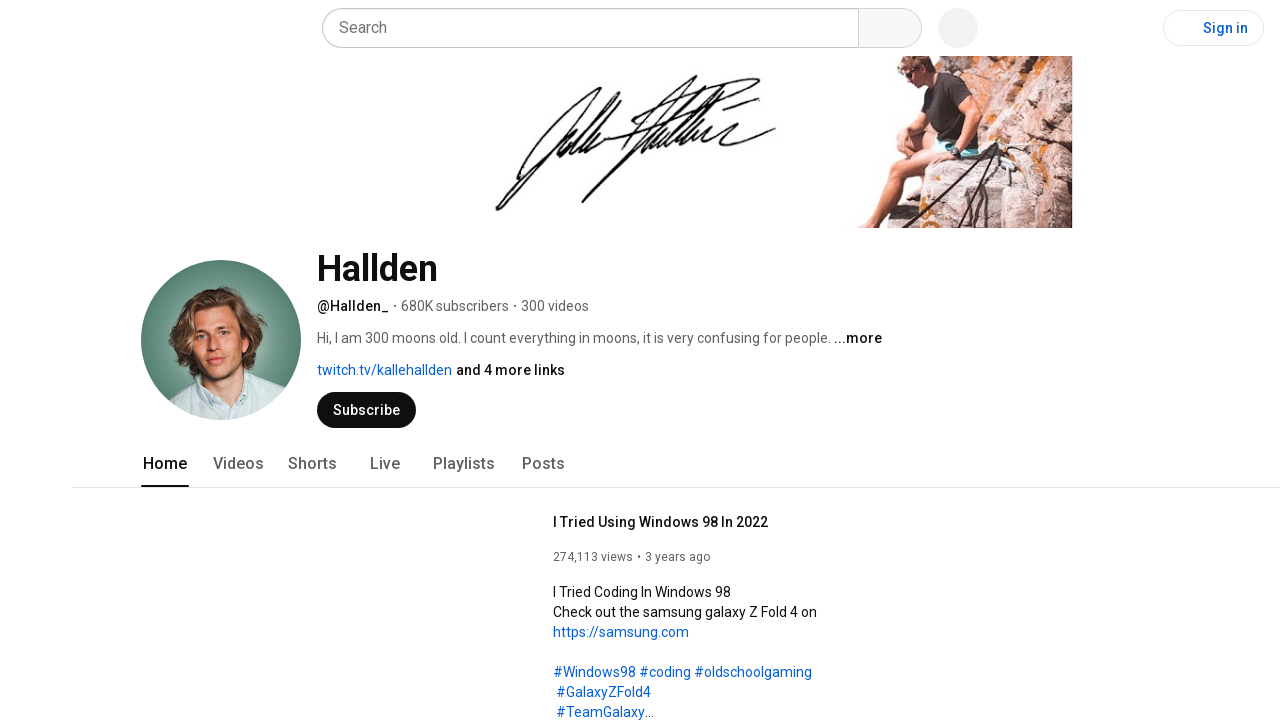

Verified that video titles are displayed on the page
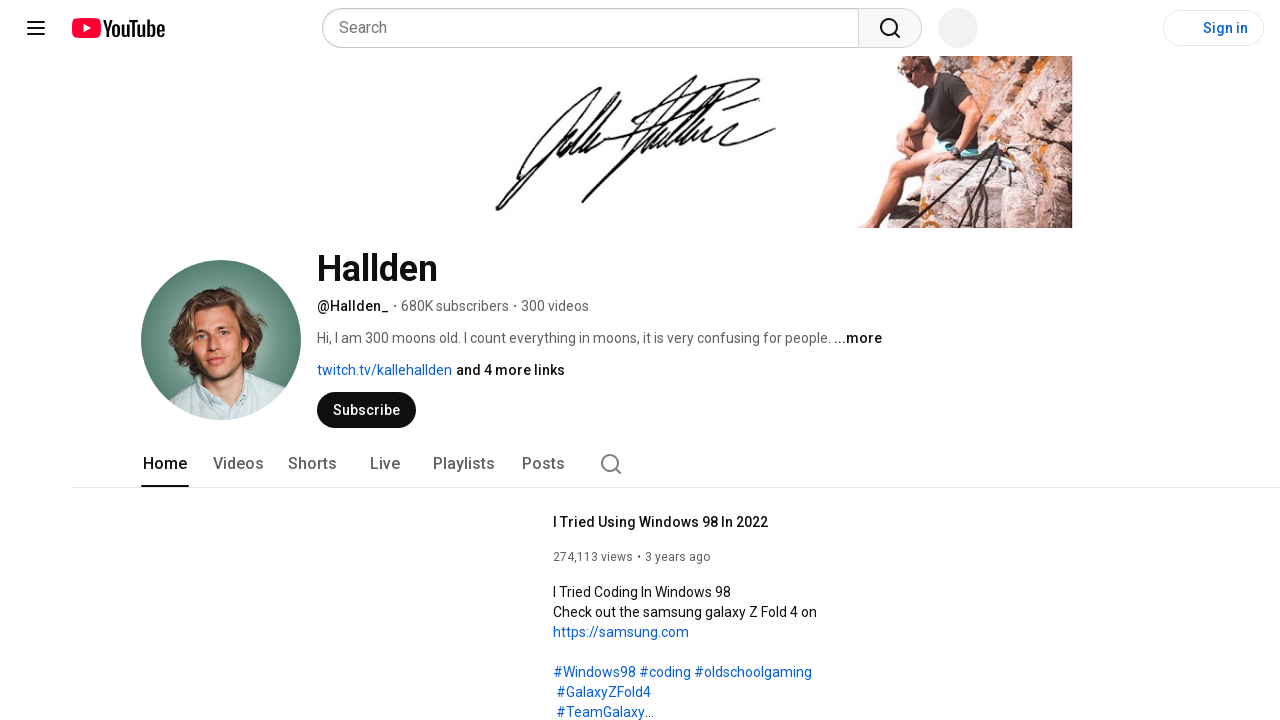

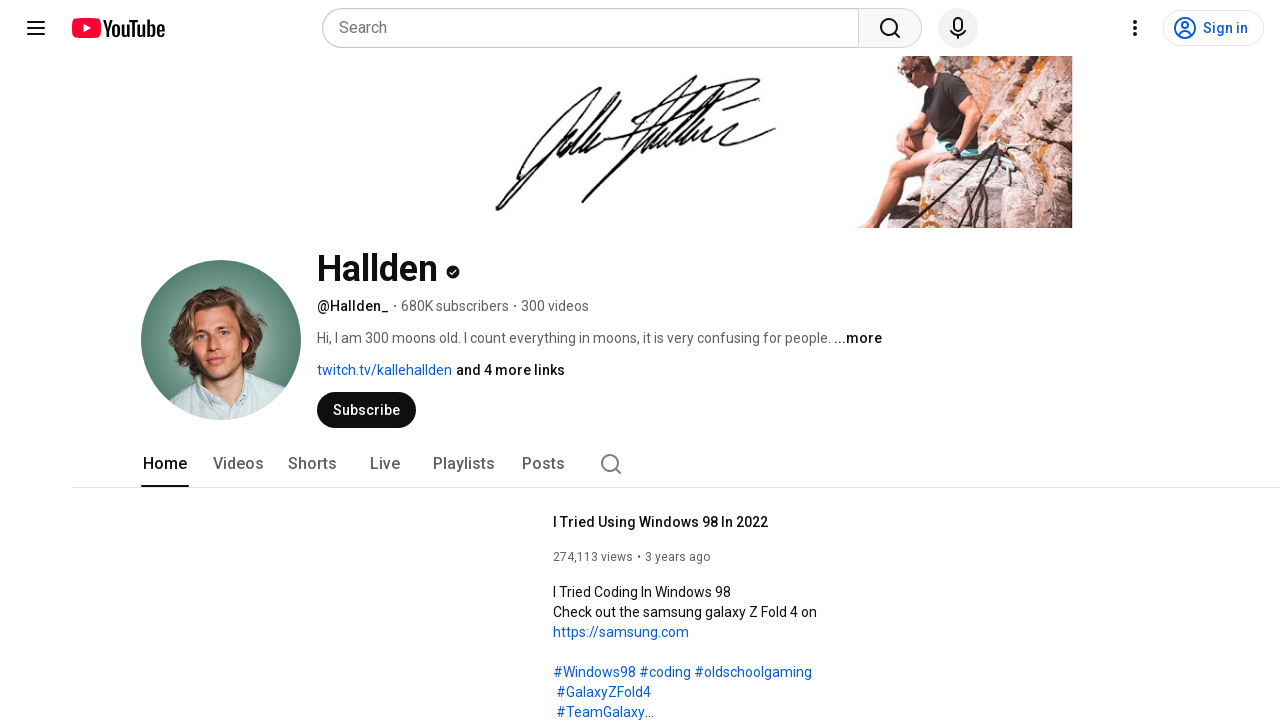